Demonstrates spec reporter by clicking alert button using absolute xpath

Starting URL: http://omayo.blogspot.com

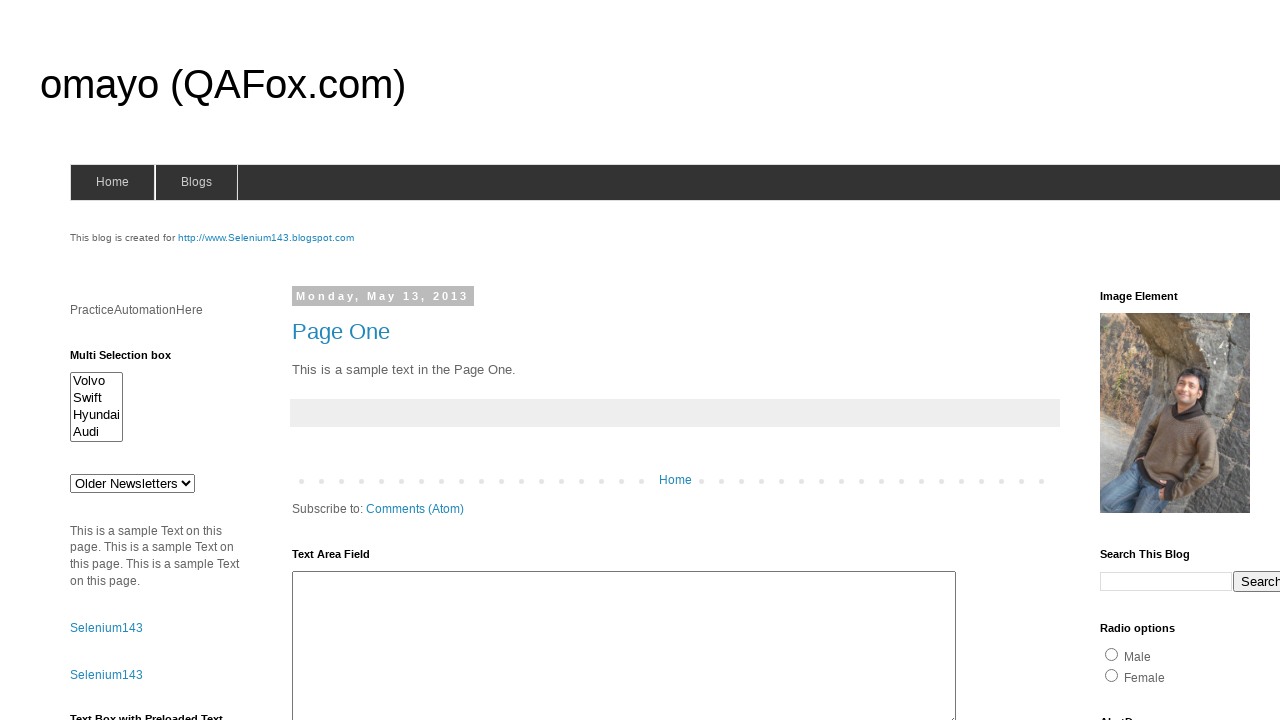

Clicked alert button using absolute xpath at (1154, 361) on xpath=/html/body/div[4]/div[2]/div[2]/div[2]/div[2]/div[2]/div[2]/div/div[4]/div
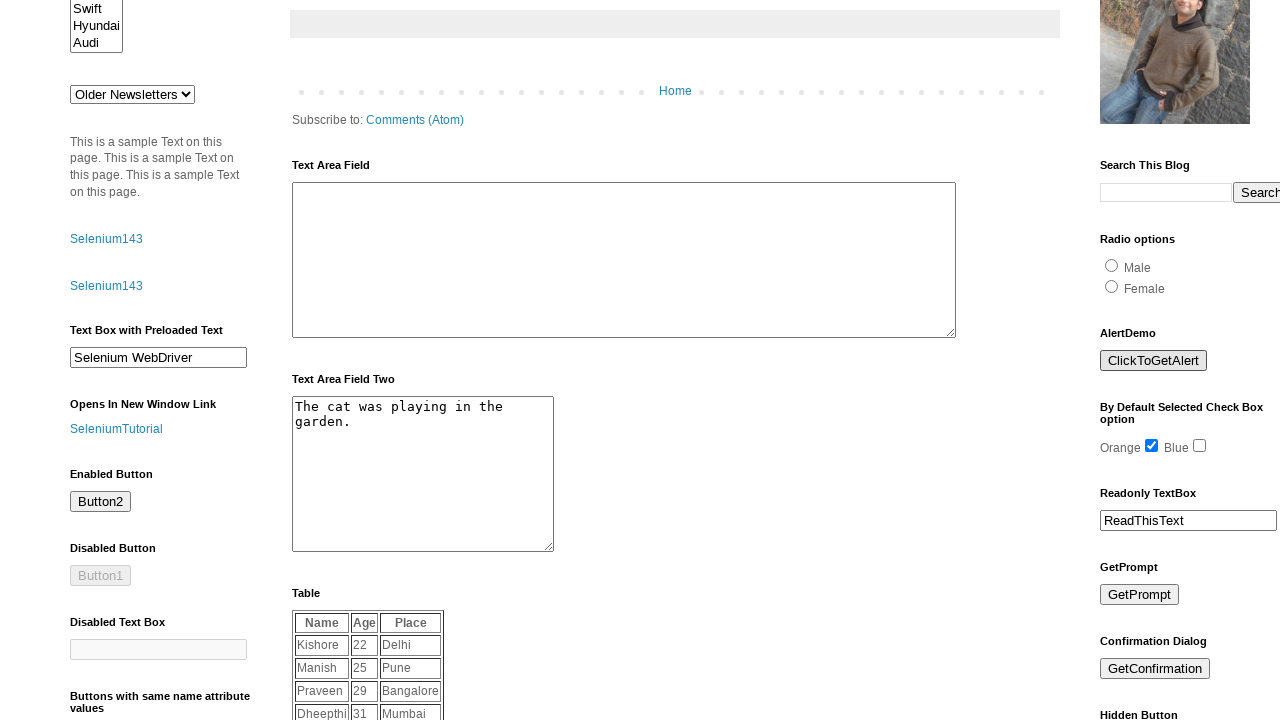

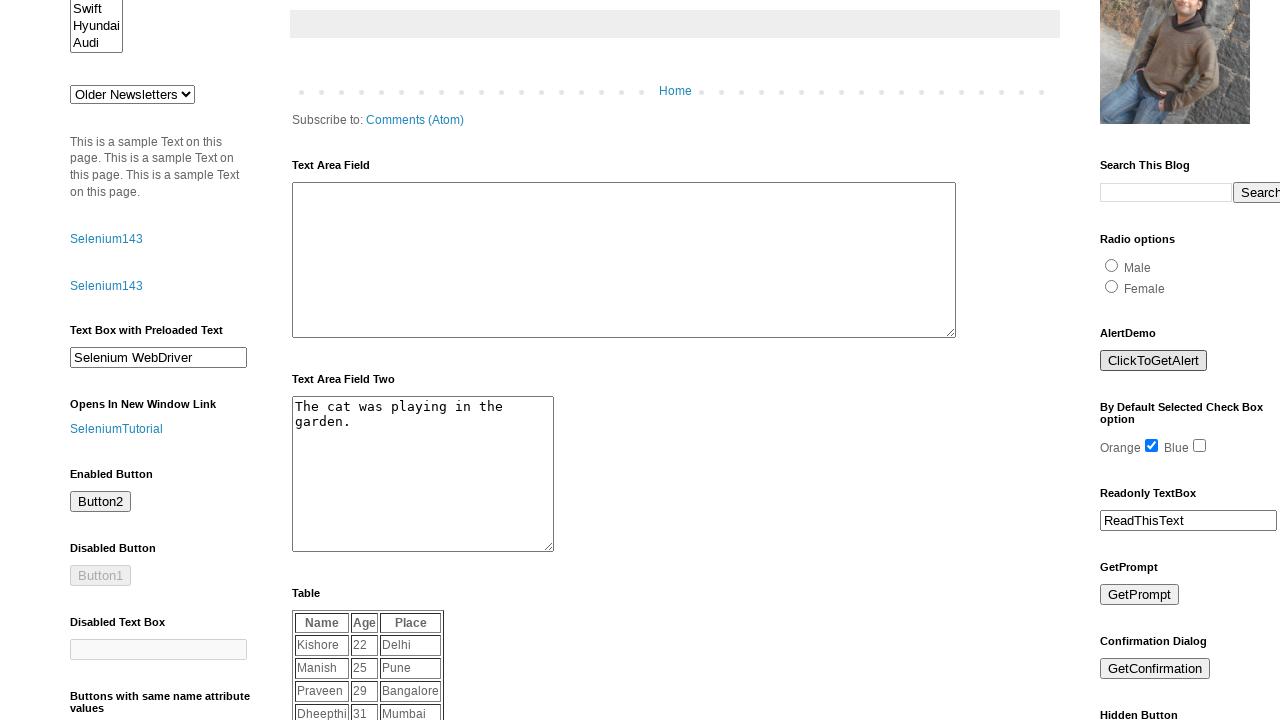